Loads the Ultimate QA automation practice page and verifies the title and URL are correct

Starting URL: https://ultimateqa.com/automation

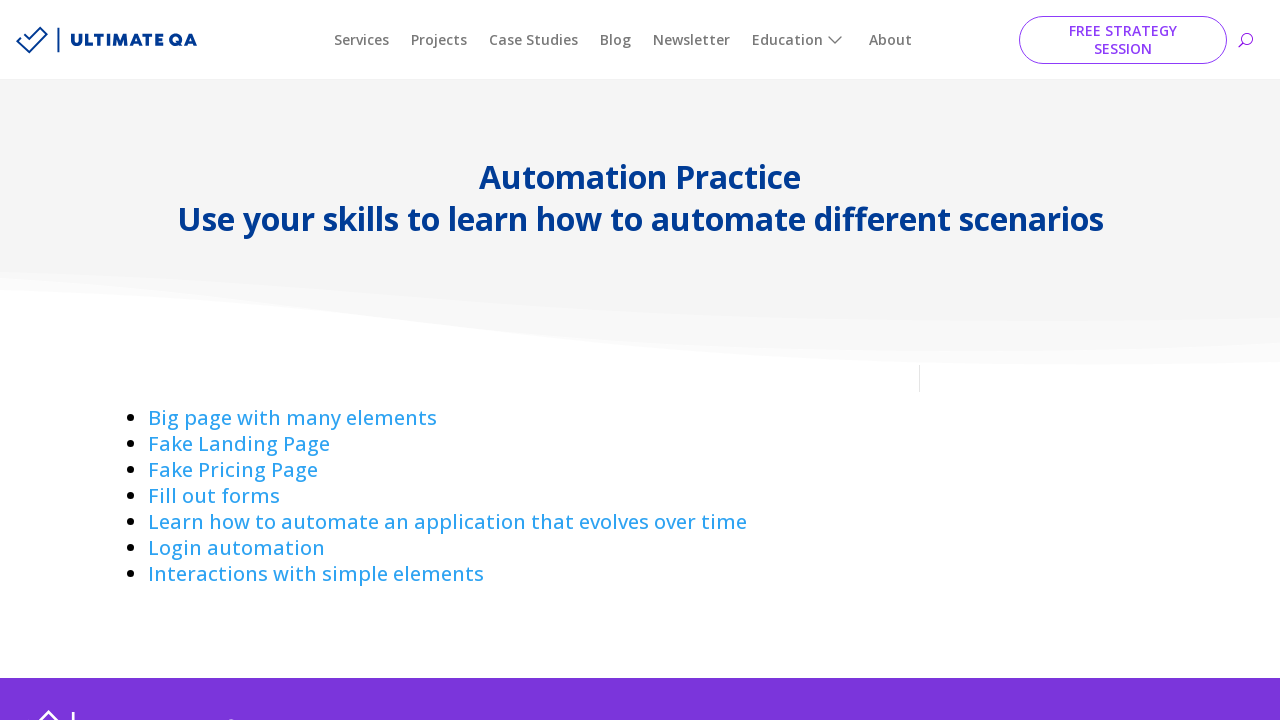

Navigated to Ultimate QA automation practice page
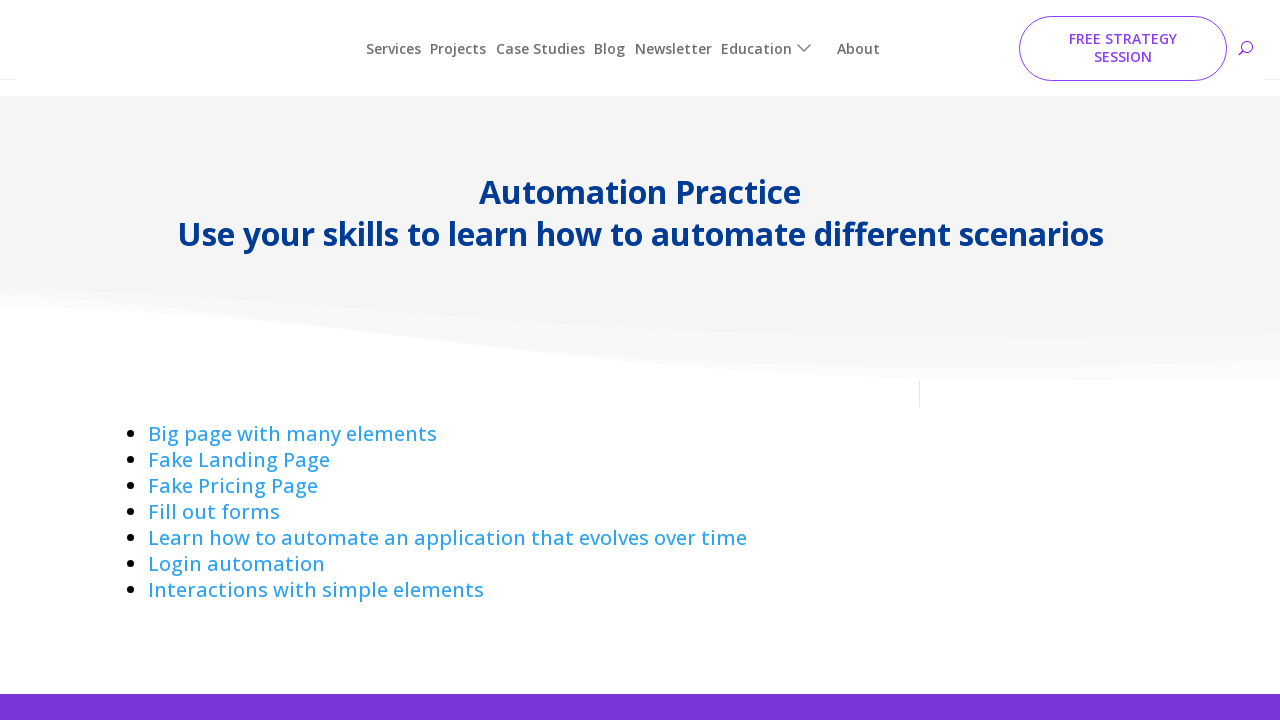

Verified page title is 'Automation Practice - Ultimate QA'
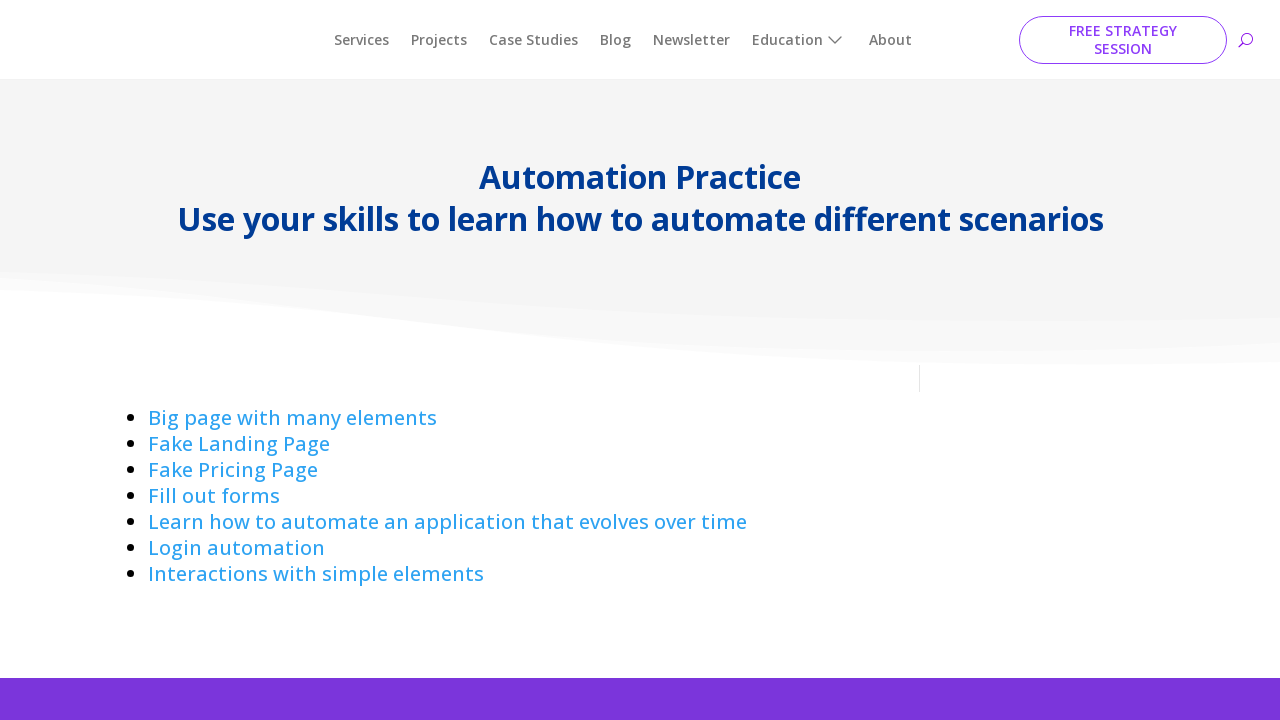

Verified page URL is 'https://ultimateqa.com/automation'
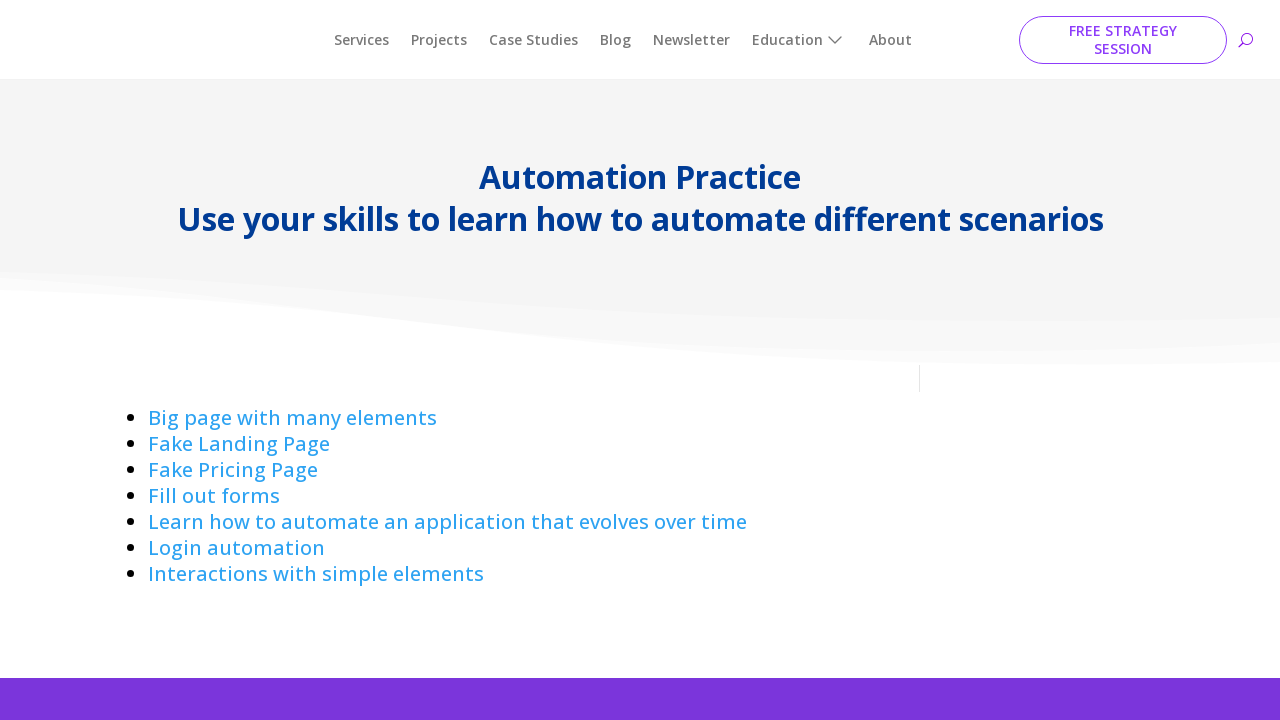

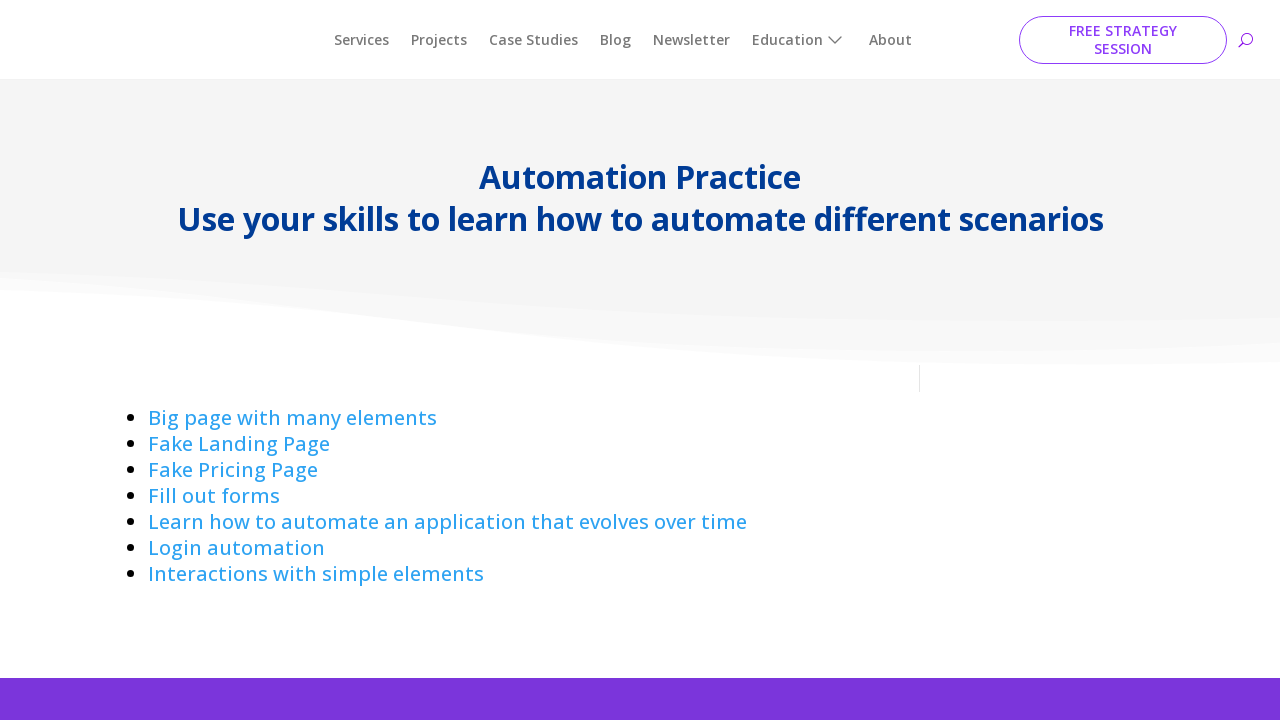